Tests successful user registration by filling zip code, then completing all registration fields and verifying account creation confirmation

Starting URL: https://www.sharelane.com/cgi-bin/register.py

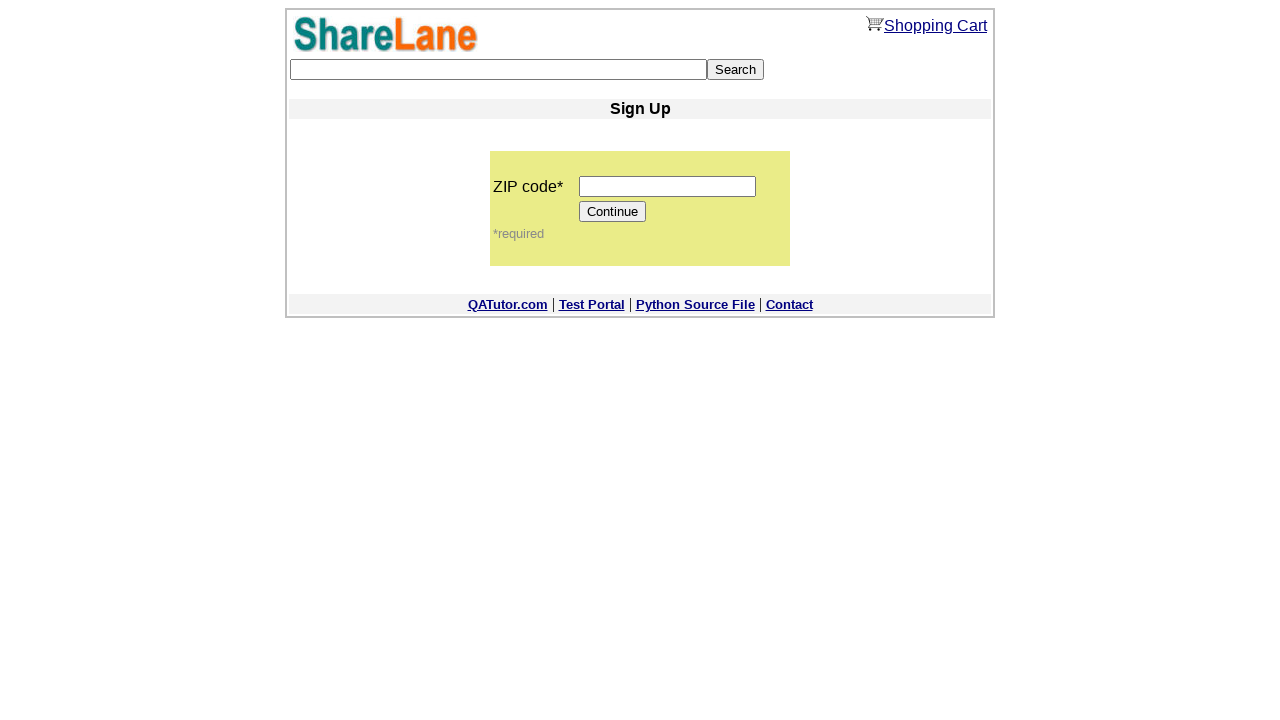

Filled zip code field with '12345' on input[name='zip_code']
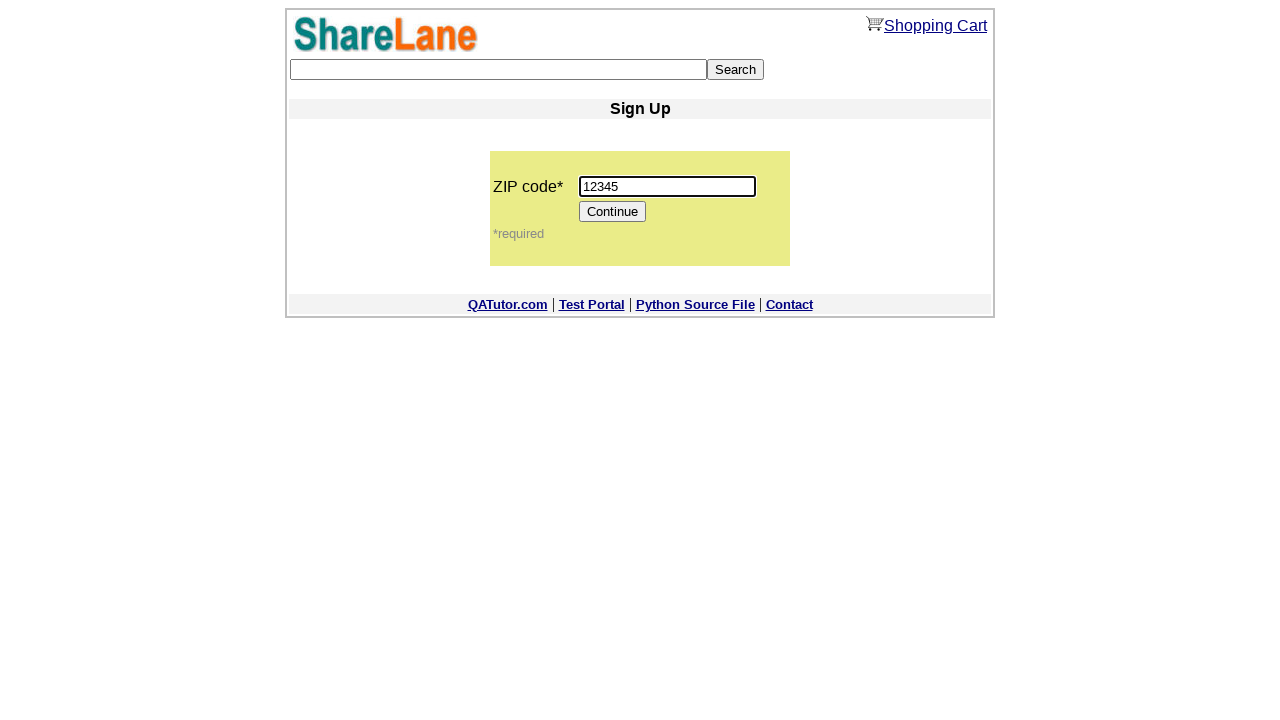

Clicked Continue button to proceed to registration form at (613, 212) on input[value='Continue']
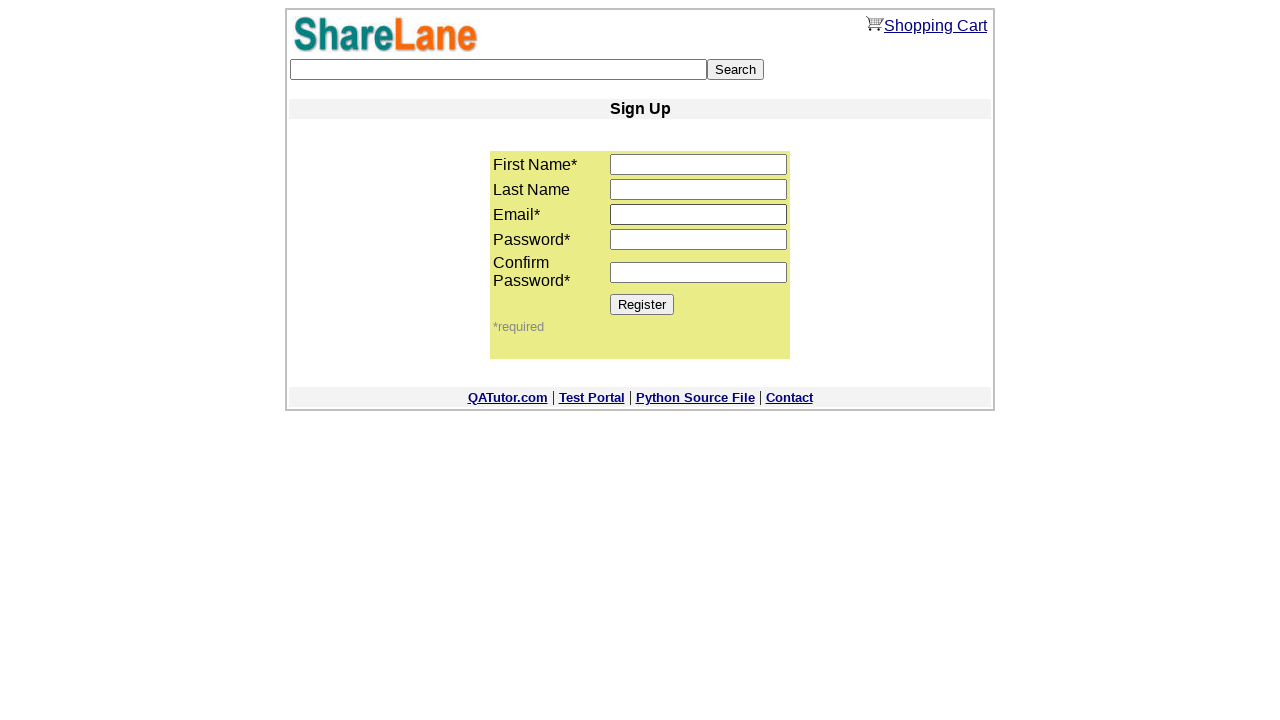

Registration form loaded successfully
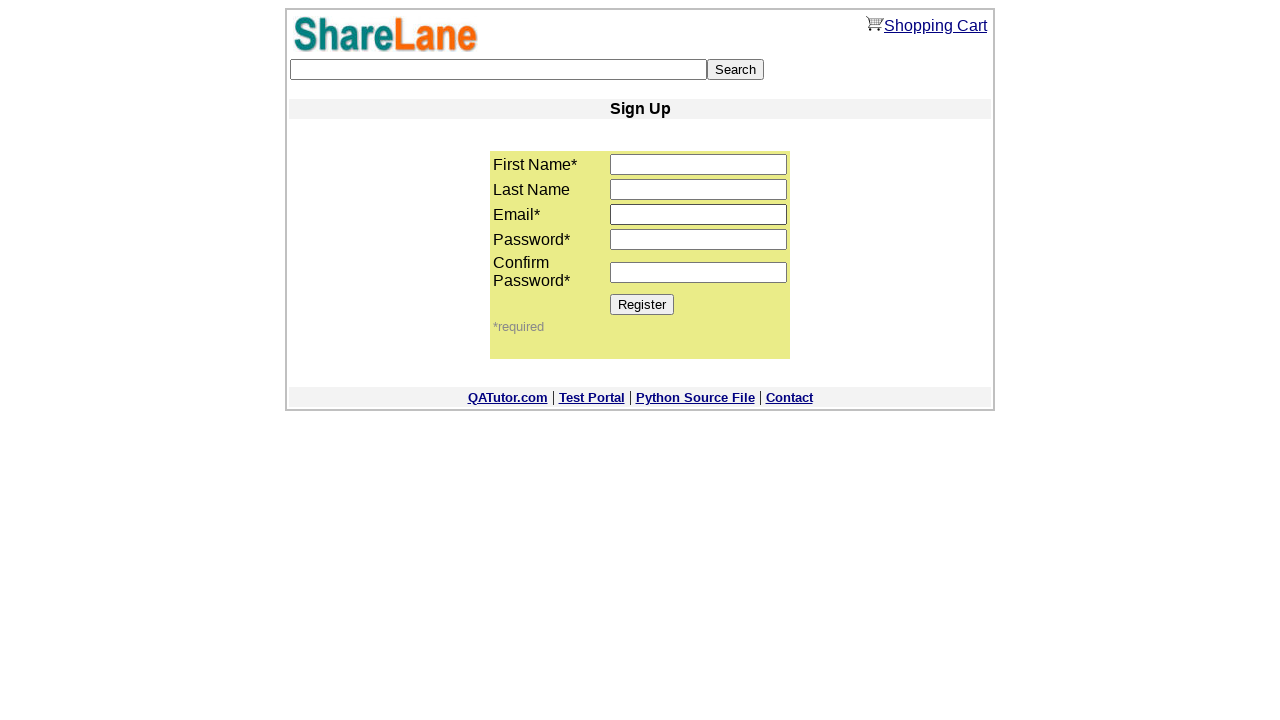

Filled first name field with 'Marcus' on input[name='first_name']
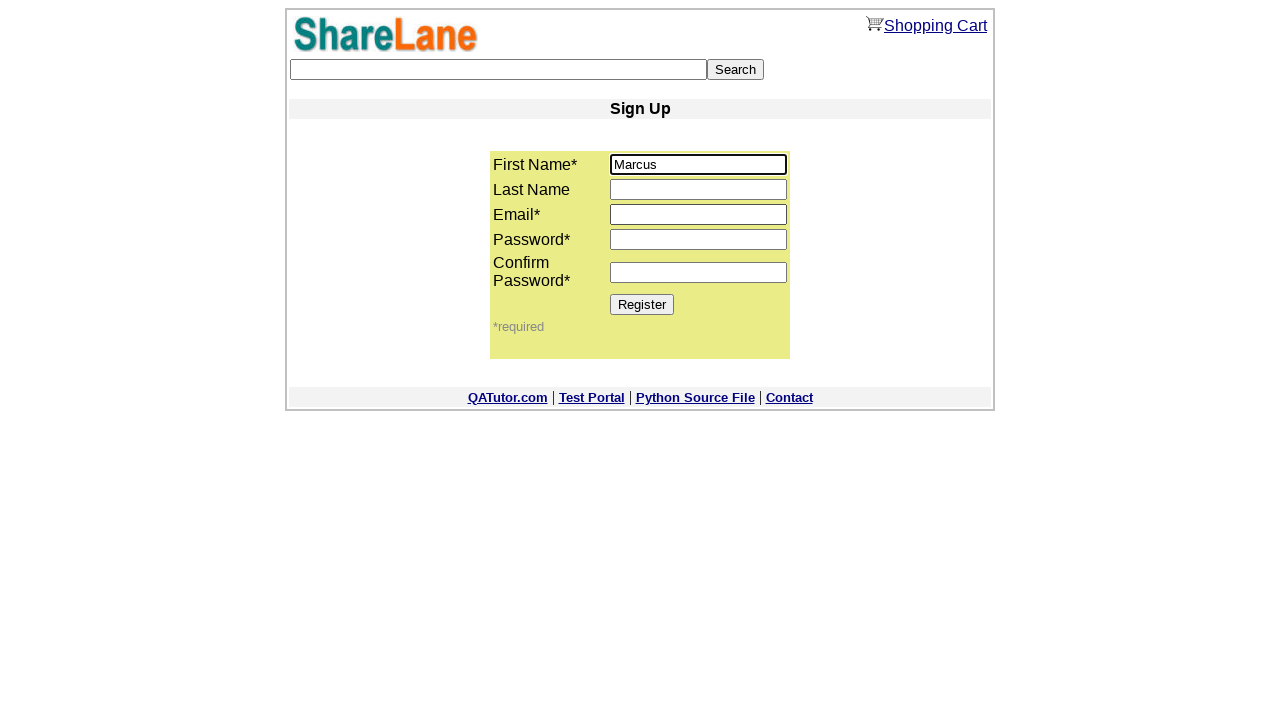

Filled last name field with 'Johnson' on input[name='last_name']
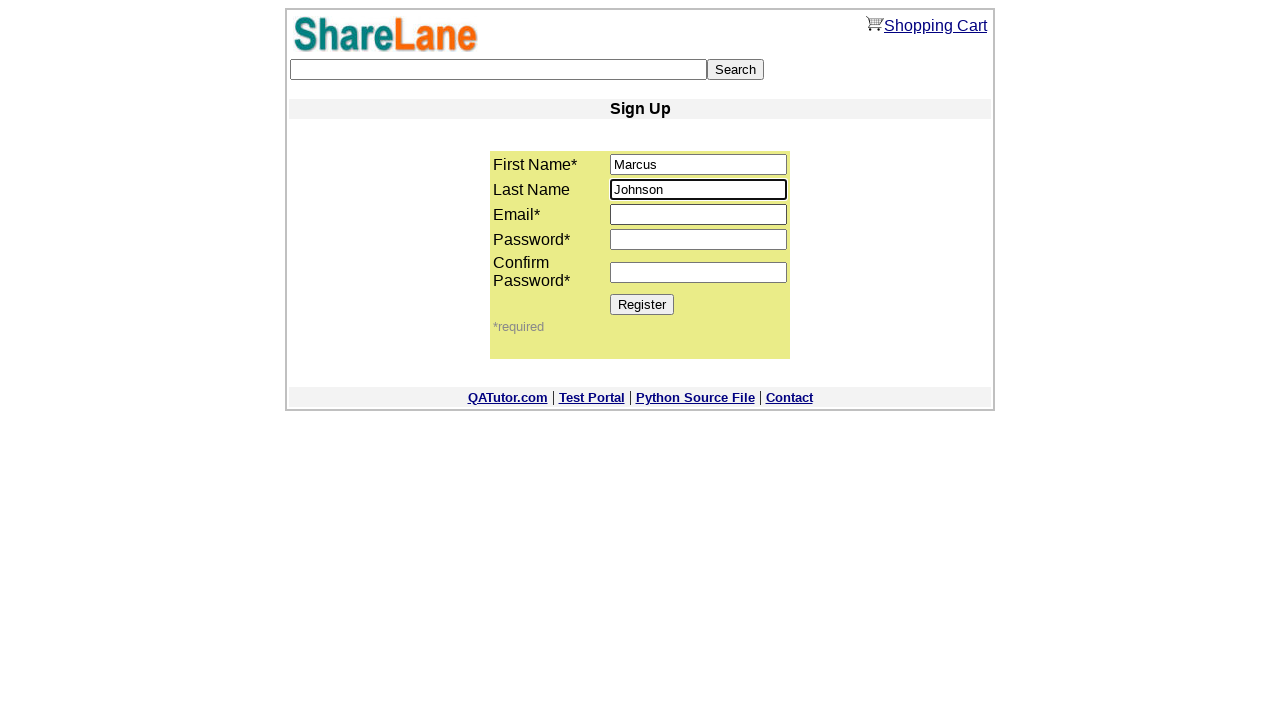

Filled email field with 'marcus.johnson87@gmail.com' on input[name='email']
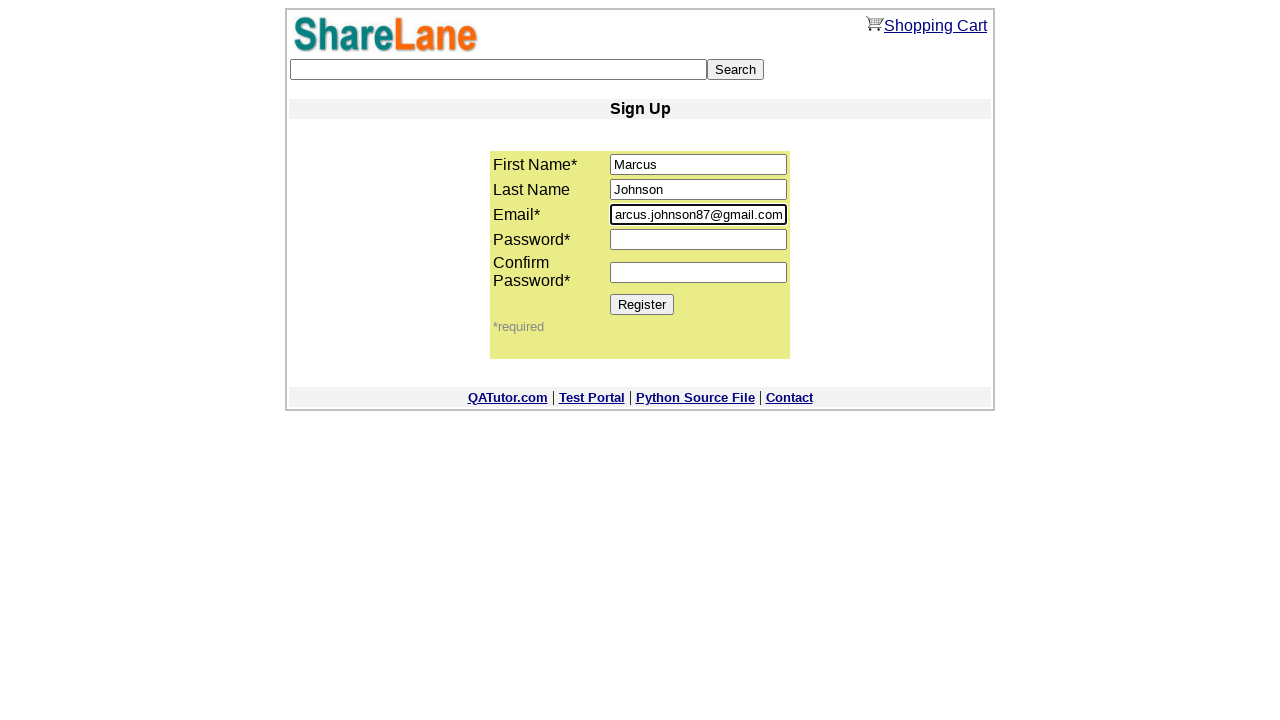

Filled password field with 'securePass123' on input[name='password1']
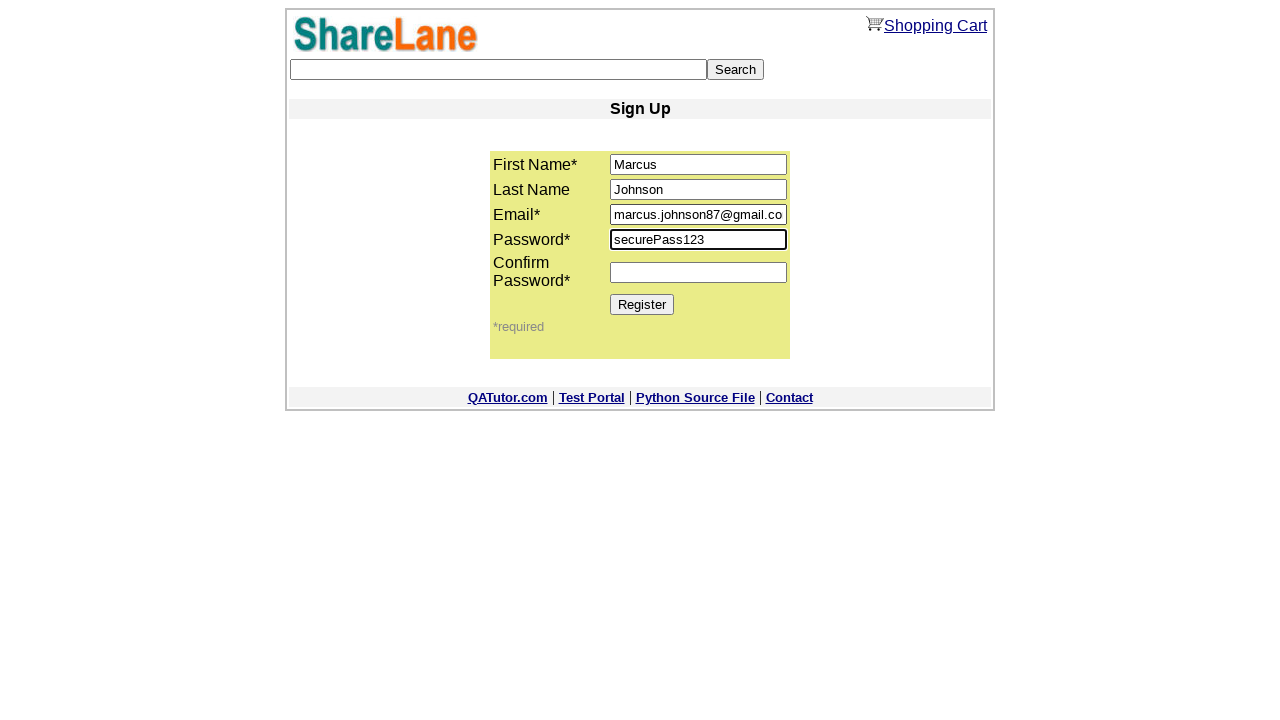

Filled confirm password field with 'securePass123' on input[name='password2']
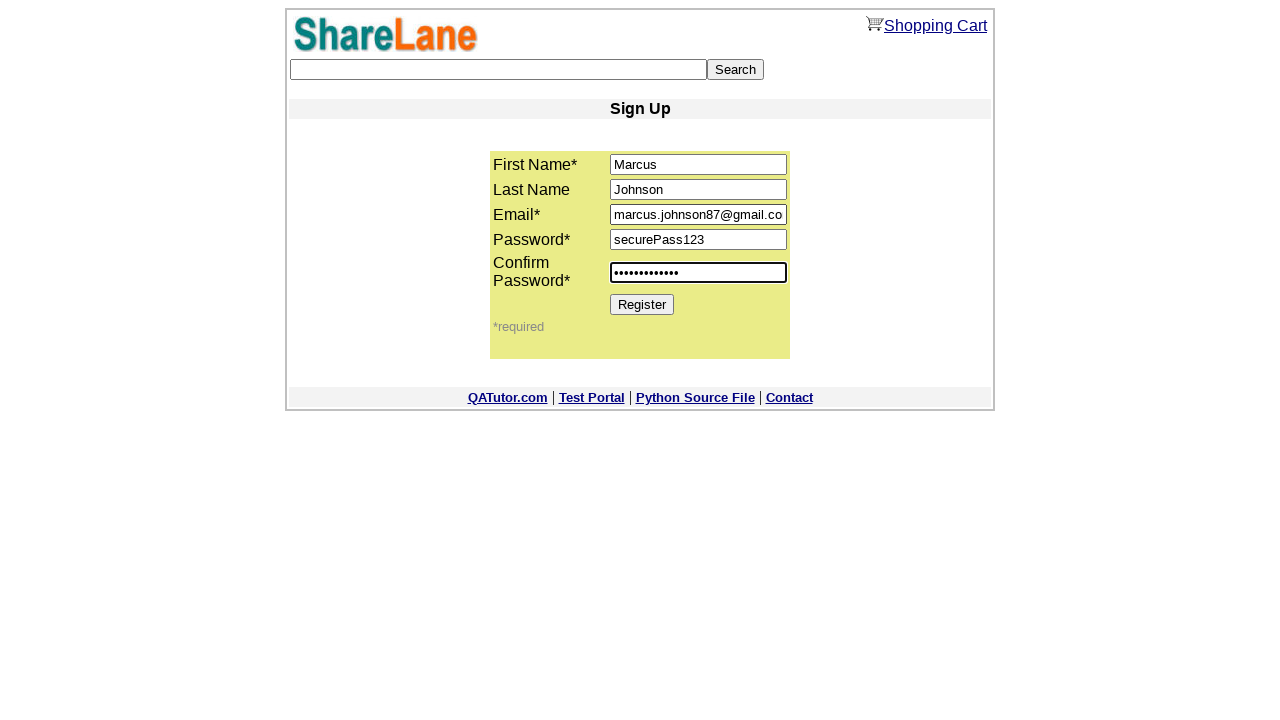

Clicked Register button to submit registration at (642, 304) on input[value='Register']
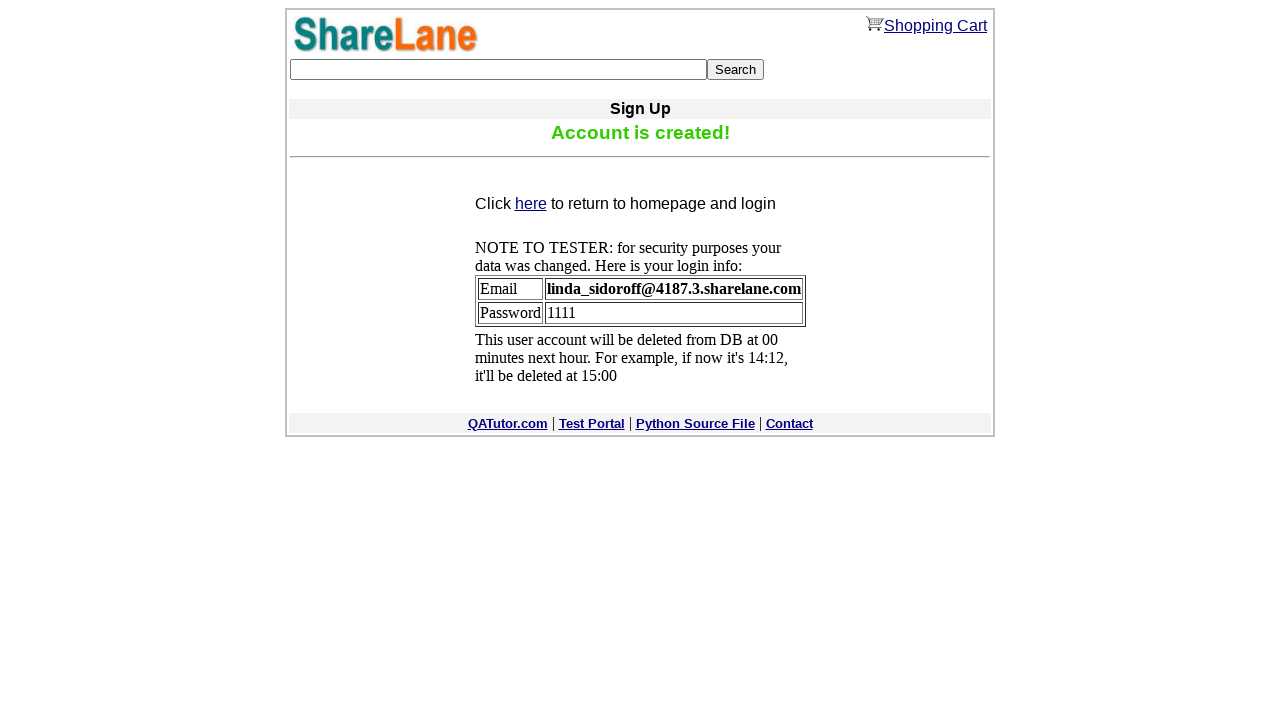

Account creation confirmation message appeared
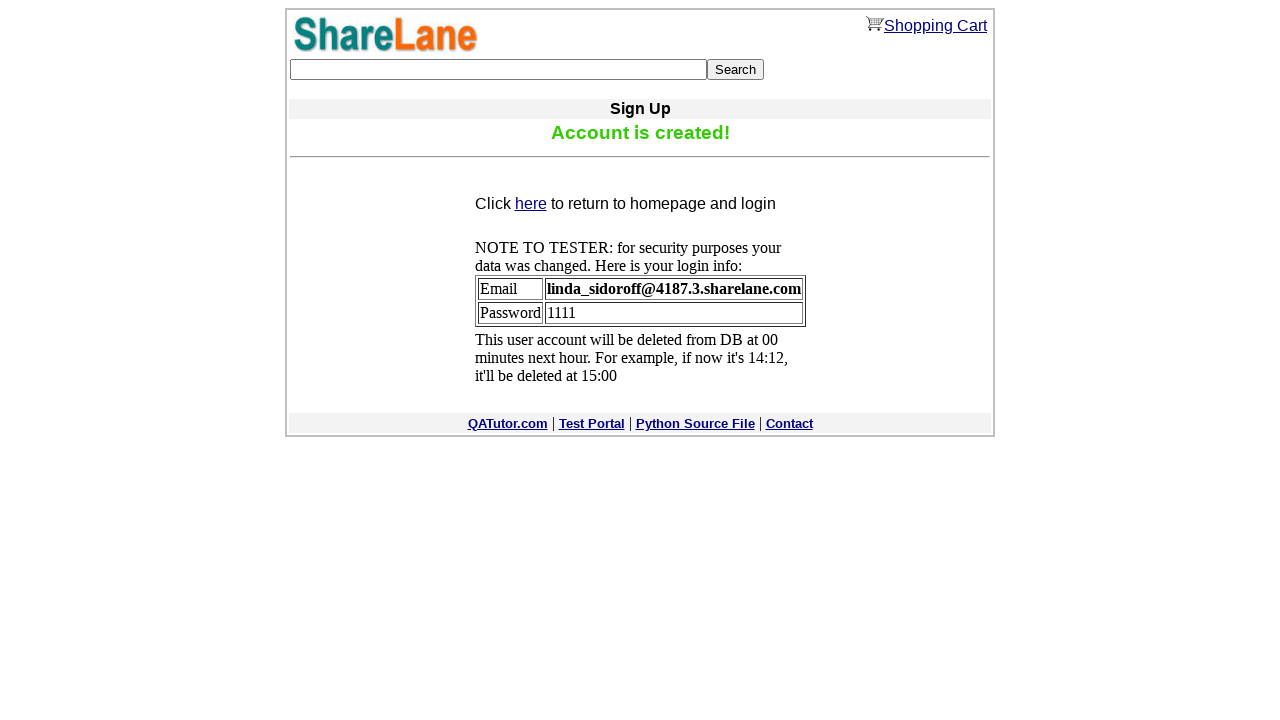

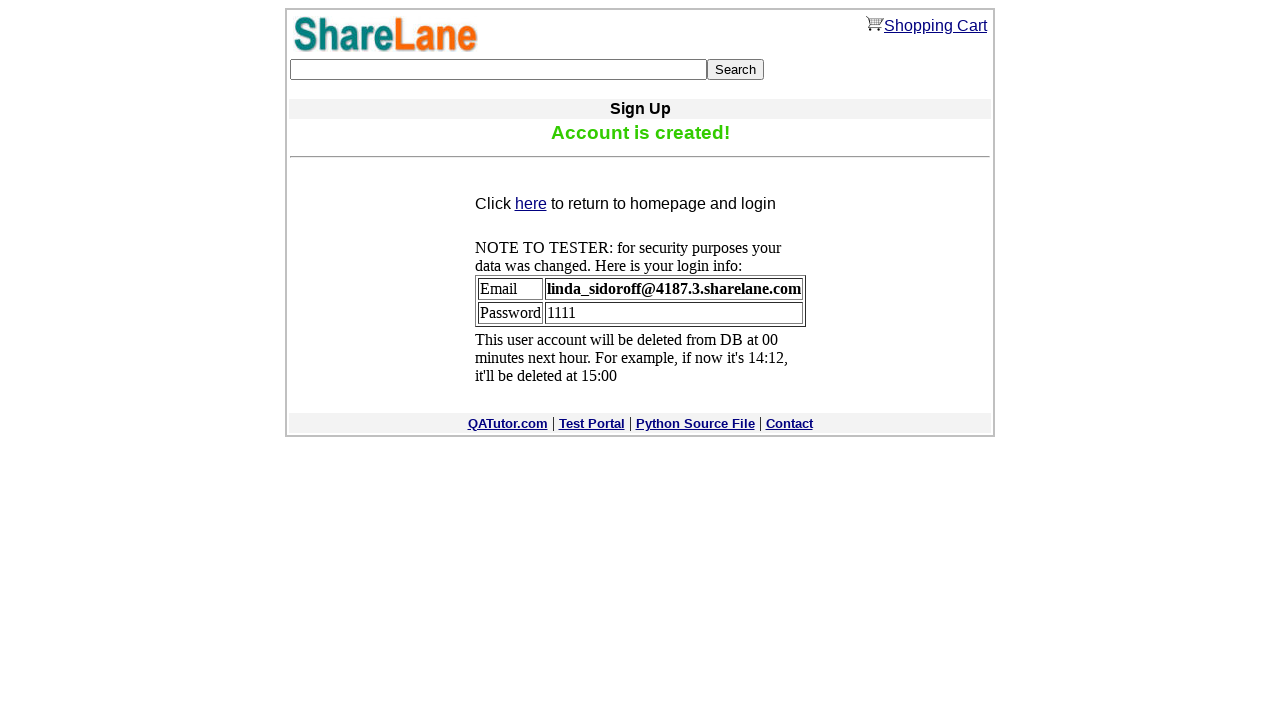